Tests that the currently applied filter link is highlighted

Starting URL: https://demo.playwright.dev/todomvc

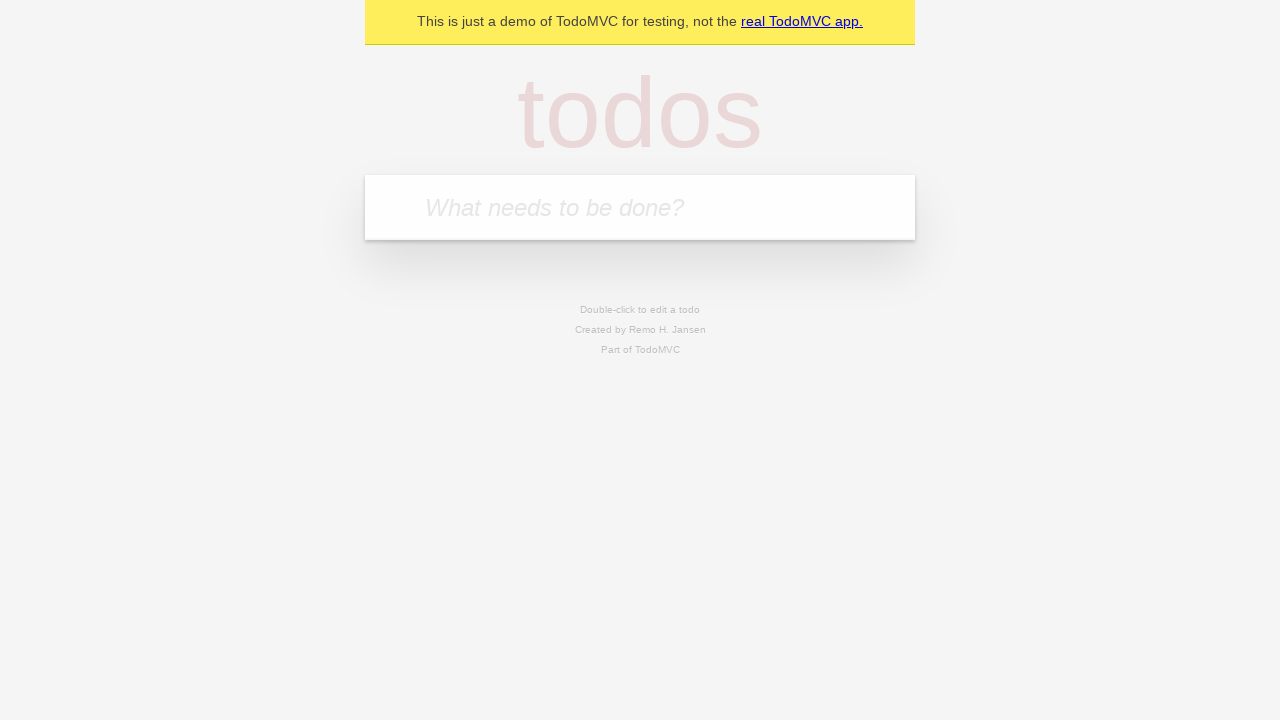

Filled first todo input with 'buy some cheese' on internal:attr=[placeholder="What needs to be done?"i]
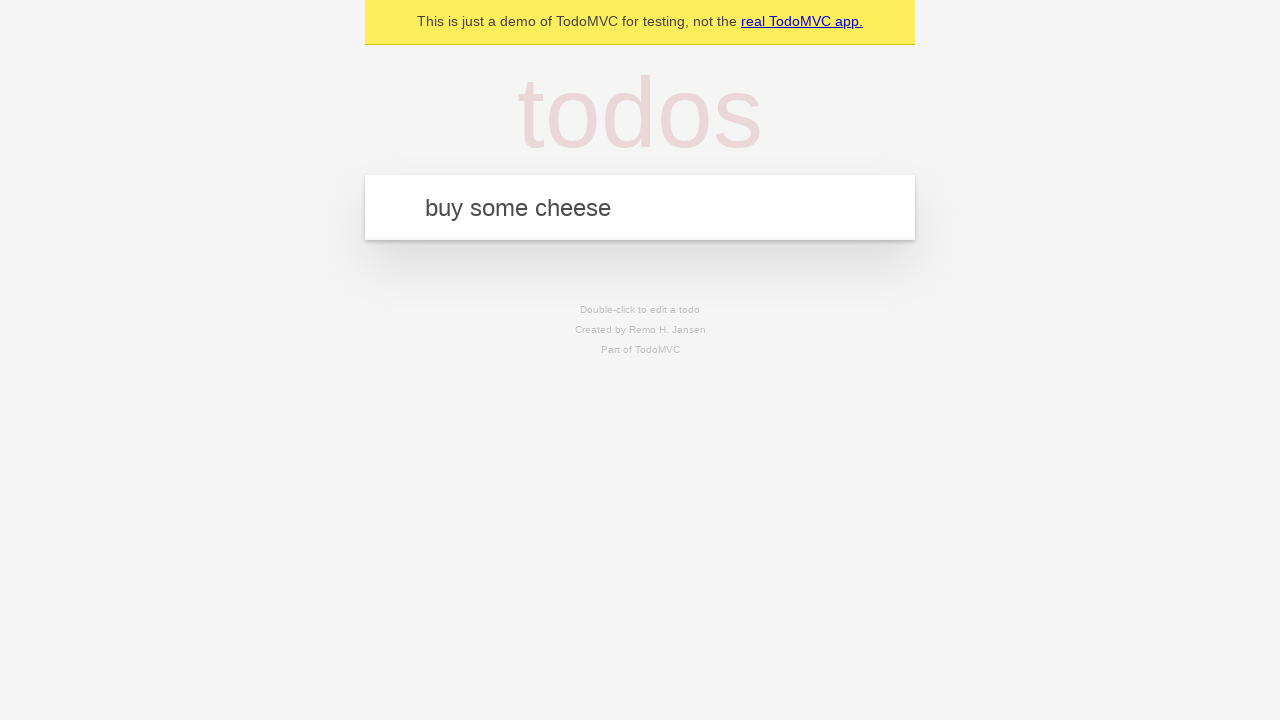

Pressed Enter to add first todo on internal:attr=[placeholder="What needs to be done?"i]
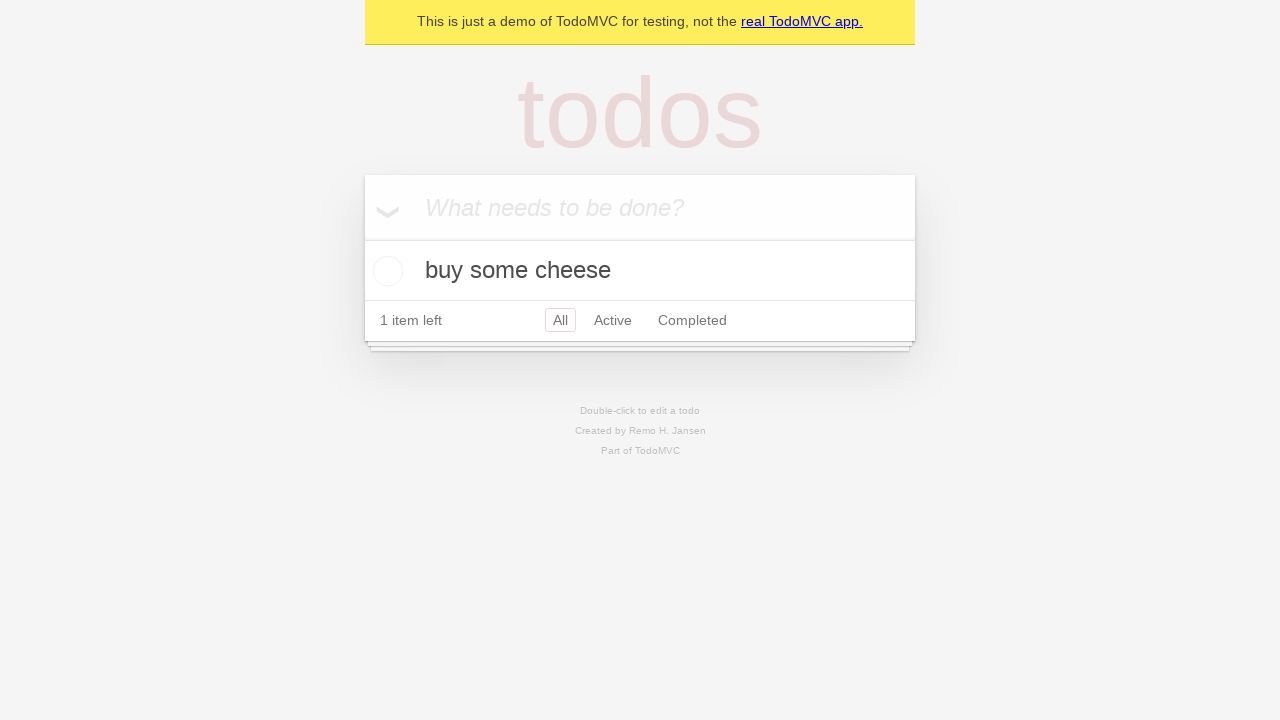

Filled second todo input with 'feed the cat' on internal:attr=[placeholder="What needs to be done?"i]
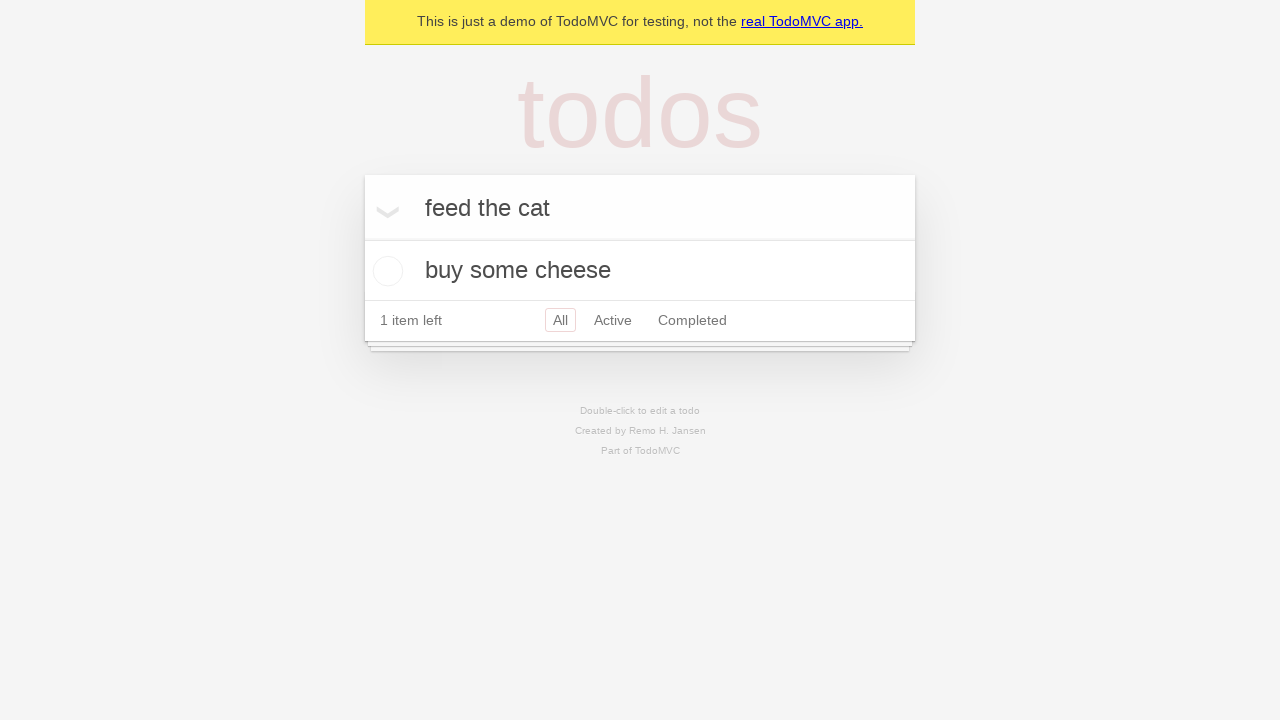

Pressed Enter to add second todo on internal:attr=[placeholder="What needs to be done?"i]
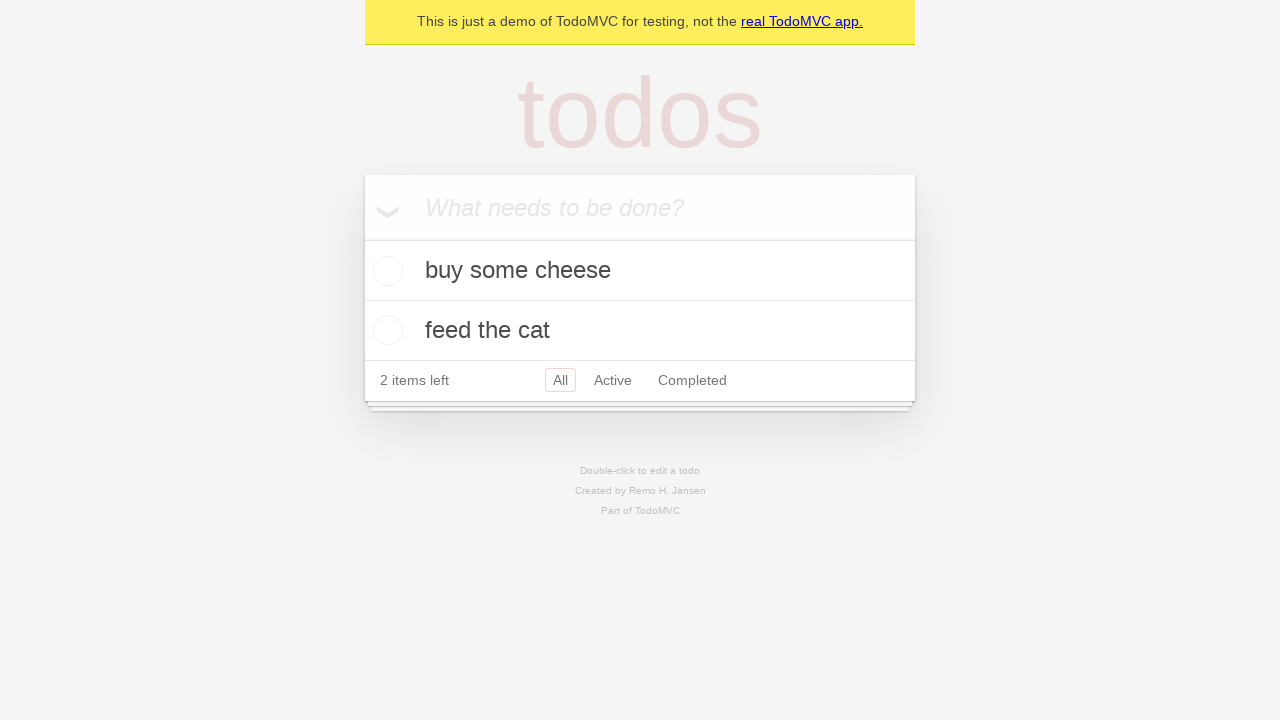

Filled third todo input with 'book a doctors appointment' on internal:attr=[placeholder="What needs to be done?"i]
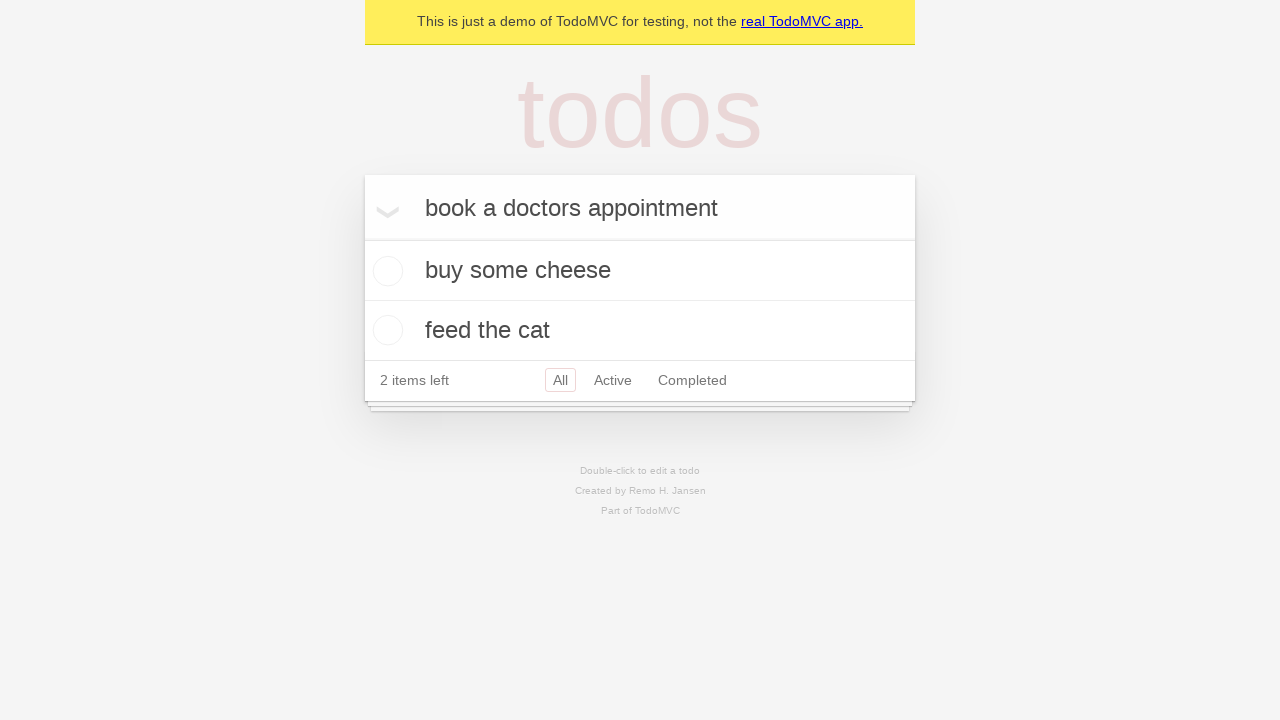

Pressed Enter to add third todo on internal:attr=[placeholder="What needs to be done?"i]
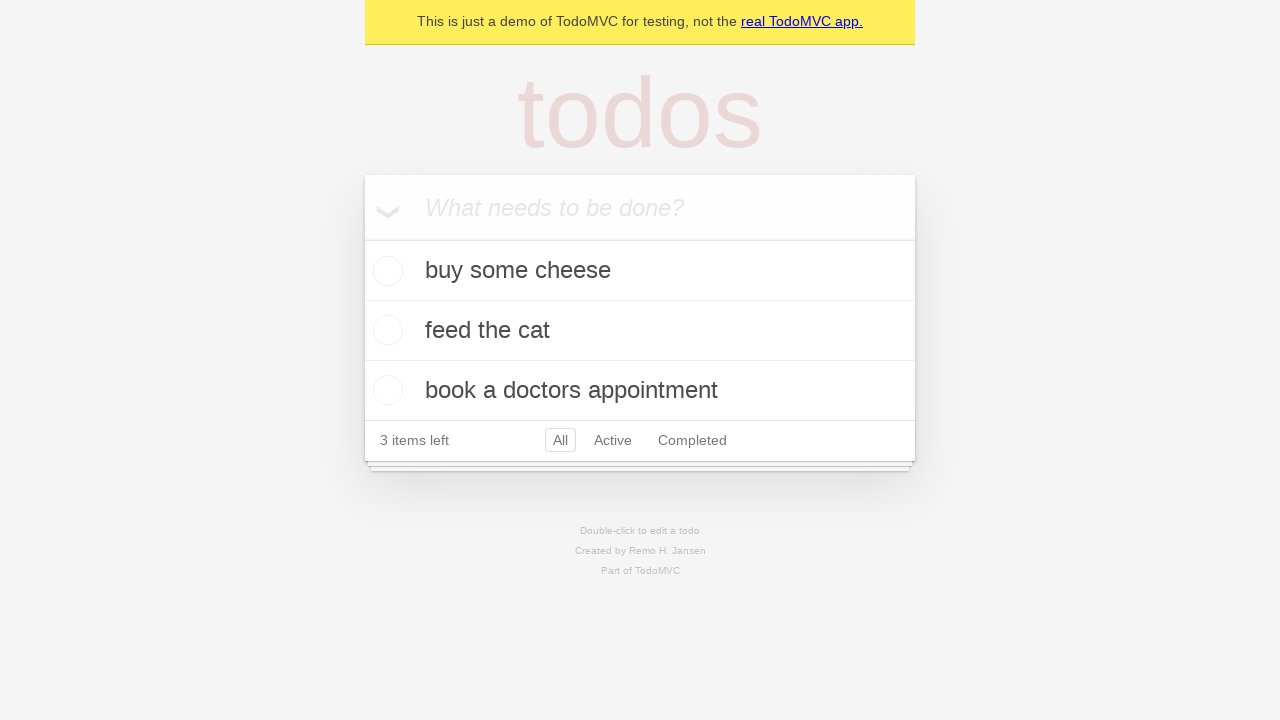

Clicked Active filter link at (613, 440) on internal:role=link[name="Active"i]
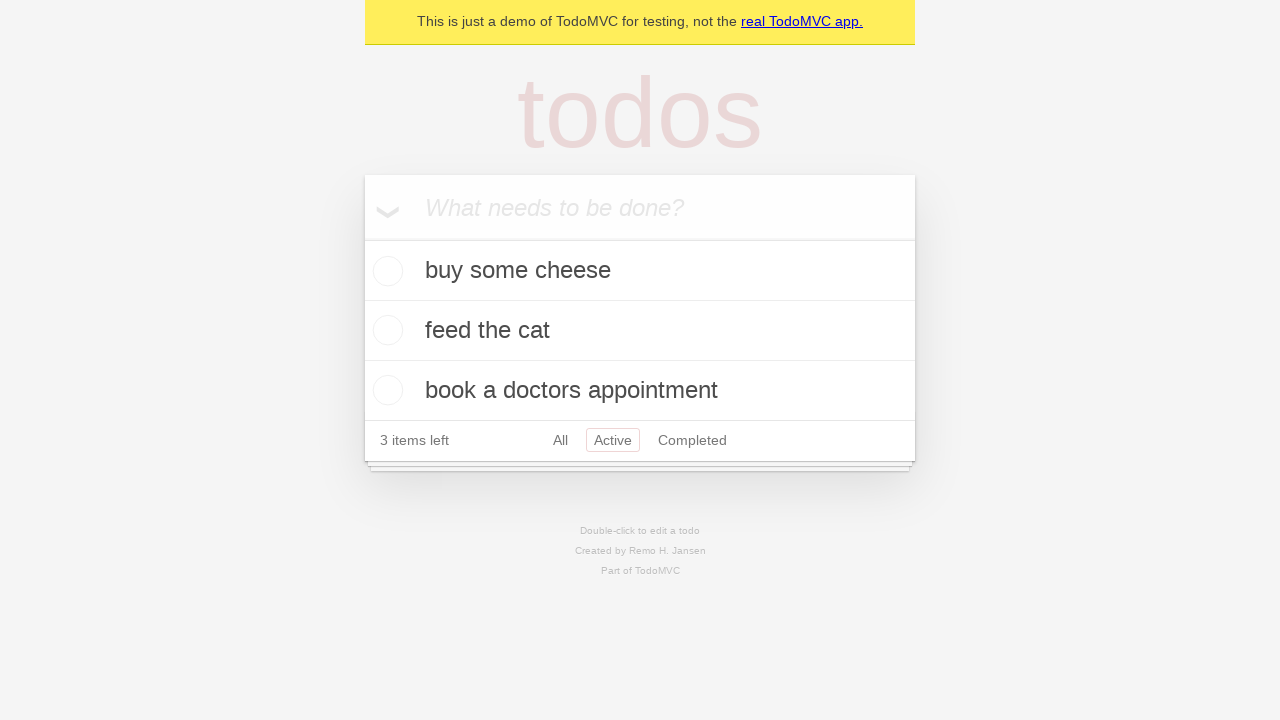

Clicked Completed filter link to verify highlight at (692, 440) on internal:role=link[name="Completed"i]
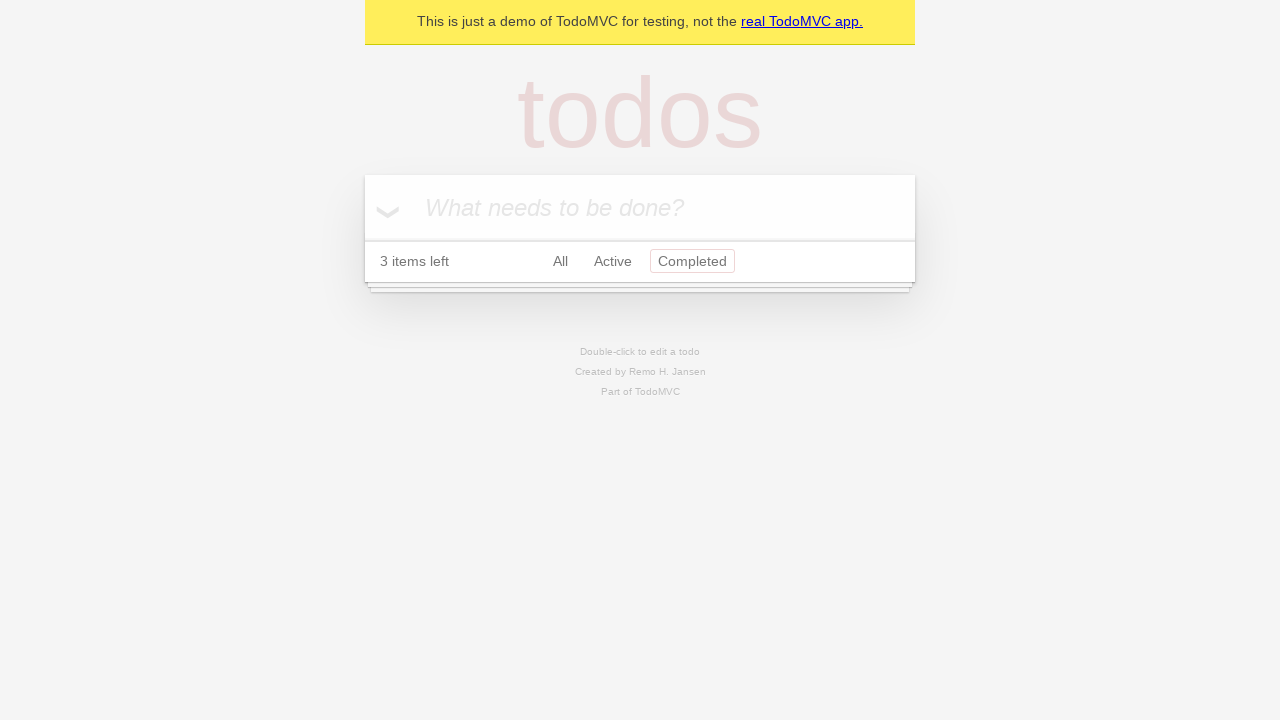

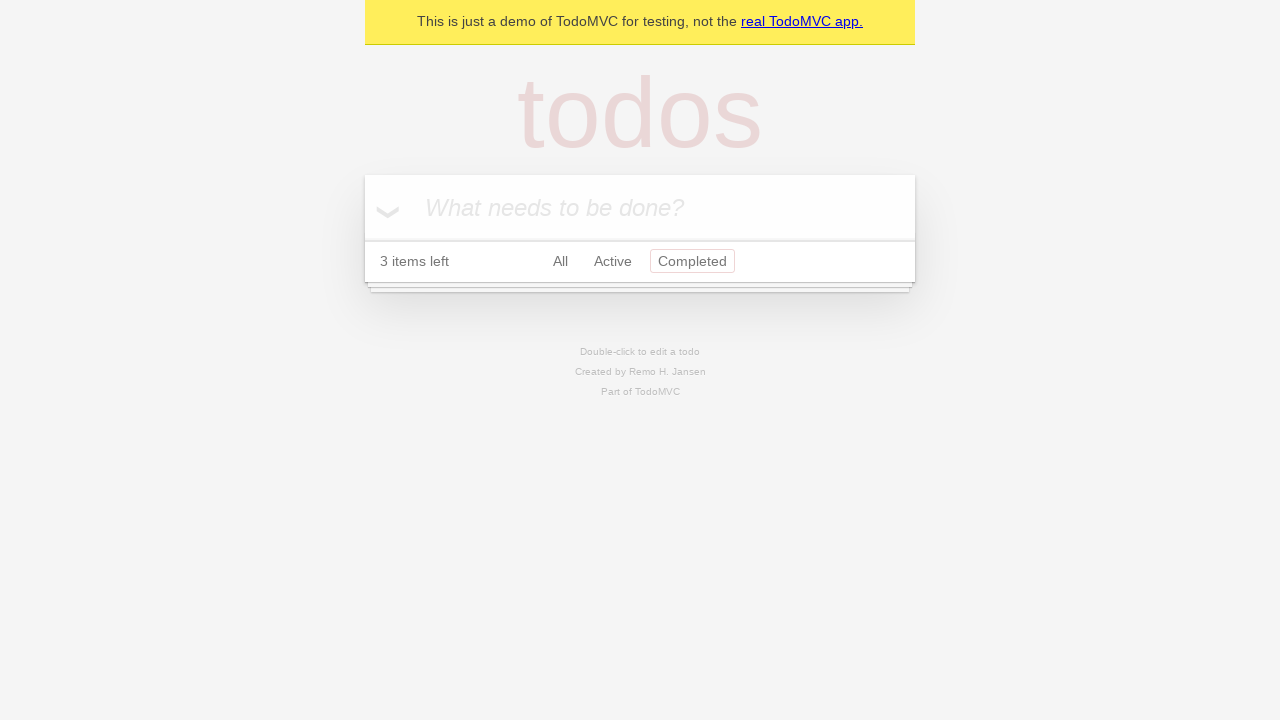